Tests various link types including simple links, dynamic links, and API response links

Starting URL: https://demoqa.com/

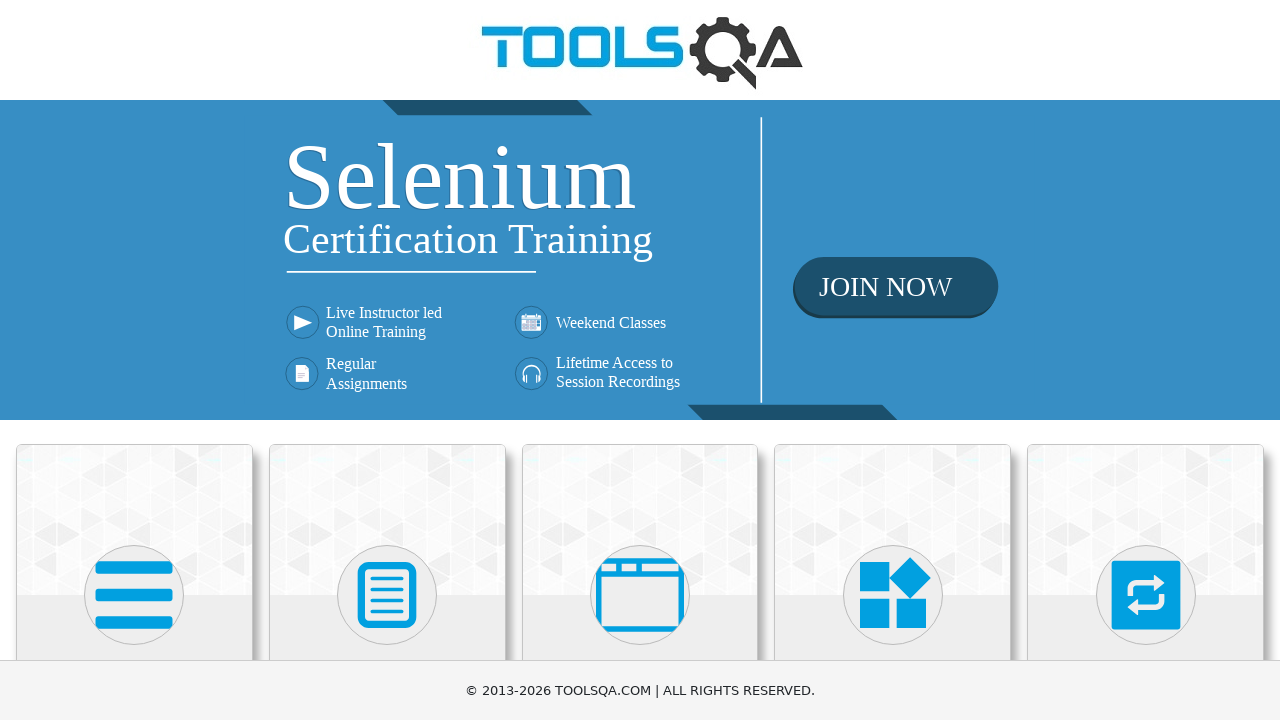

Clicked on Elements category at (134, 360) on text=Elements
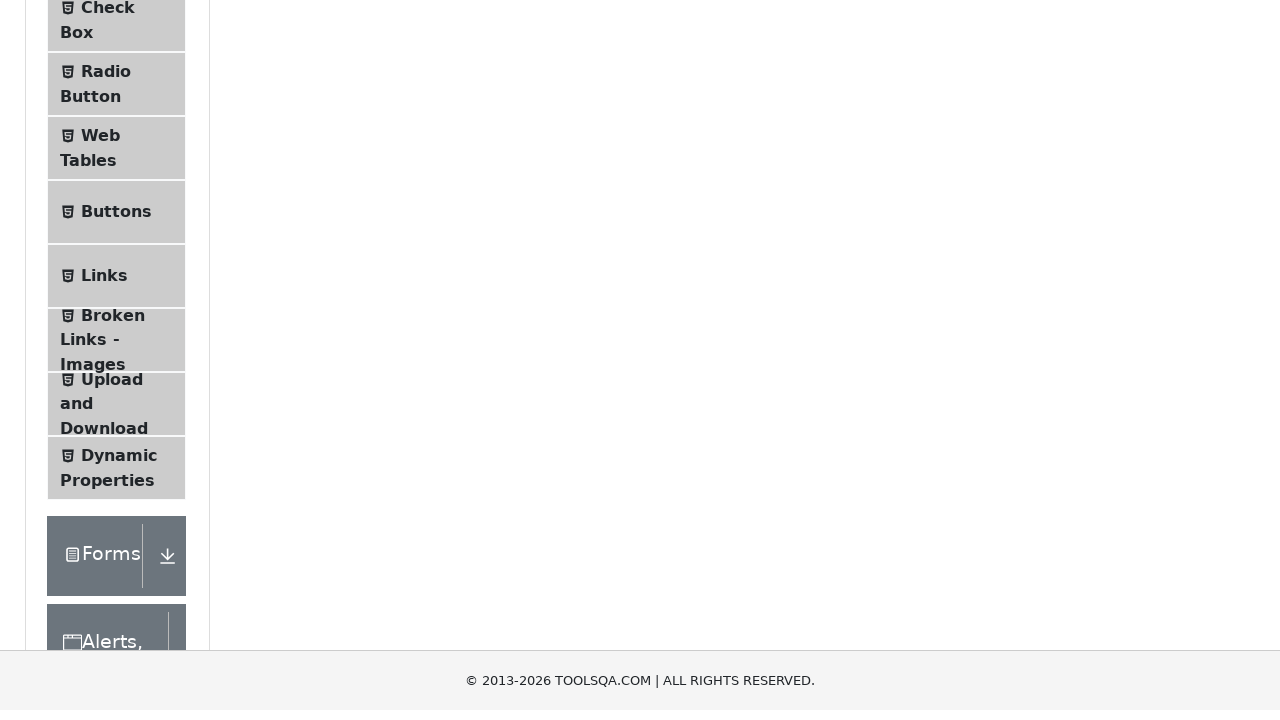

Clicked on Links menu item at (104, 581) on text=Links
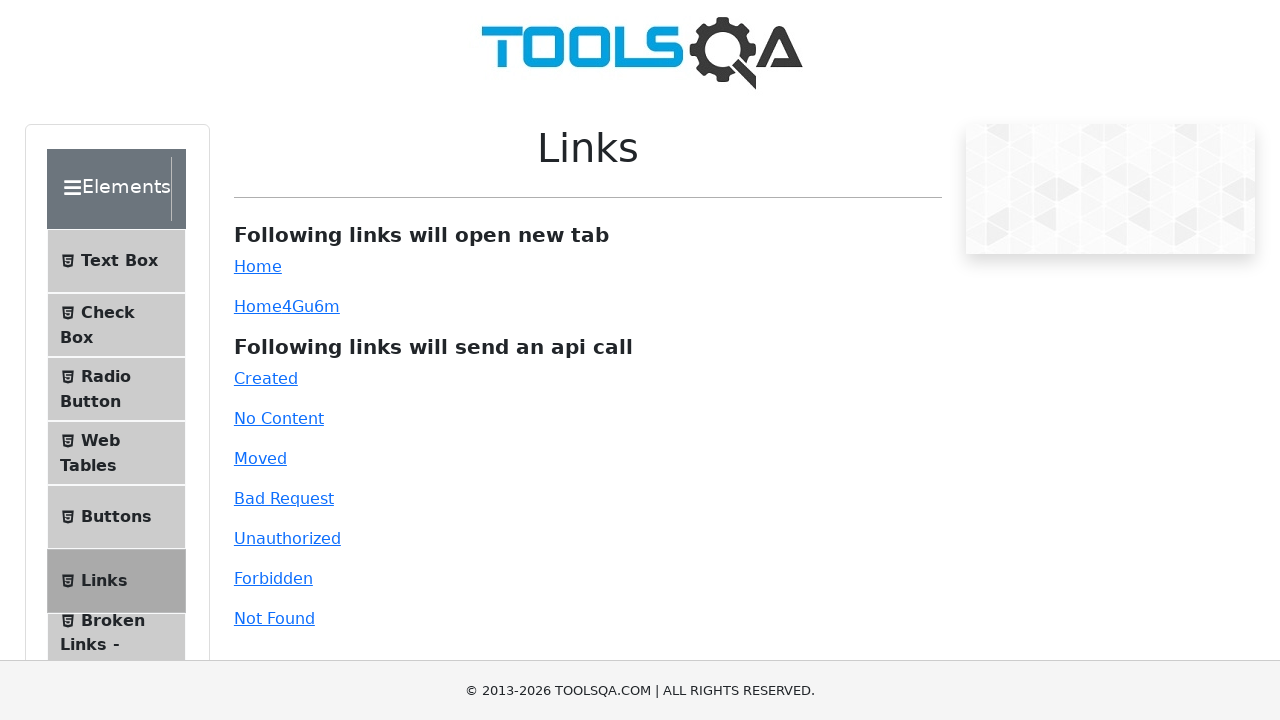

Clicked simple link (opens in new tab) at (258, 266) on #simpleLink
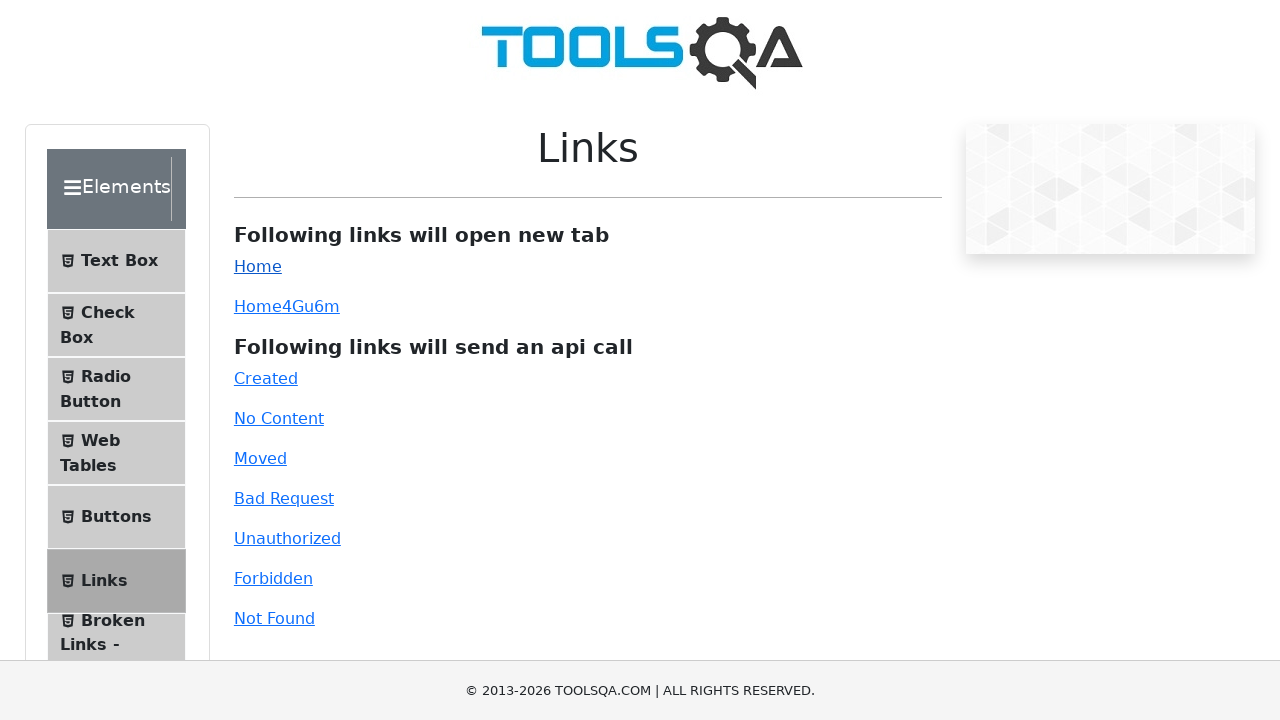

Clicked dynamic link at (258, 306) on #dynamicLink
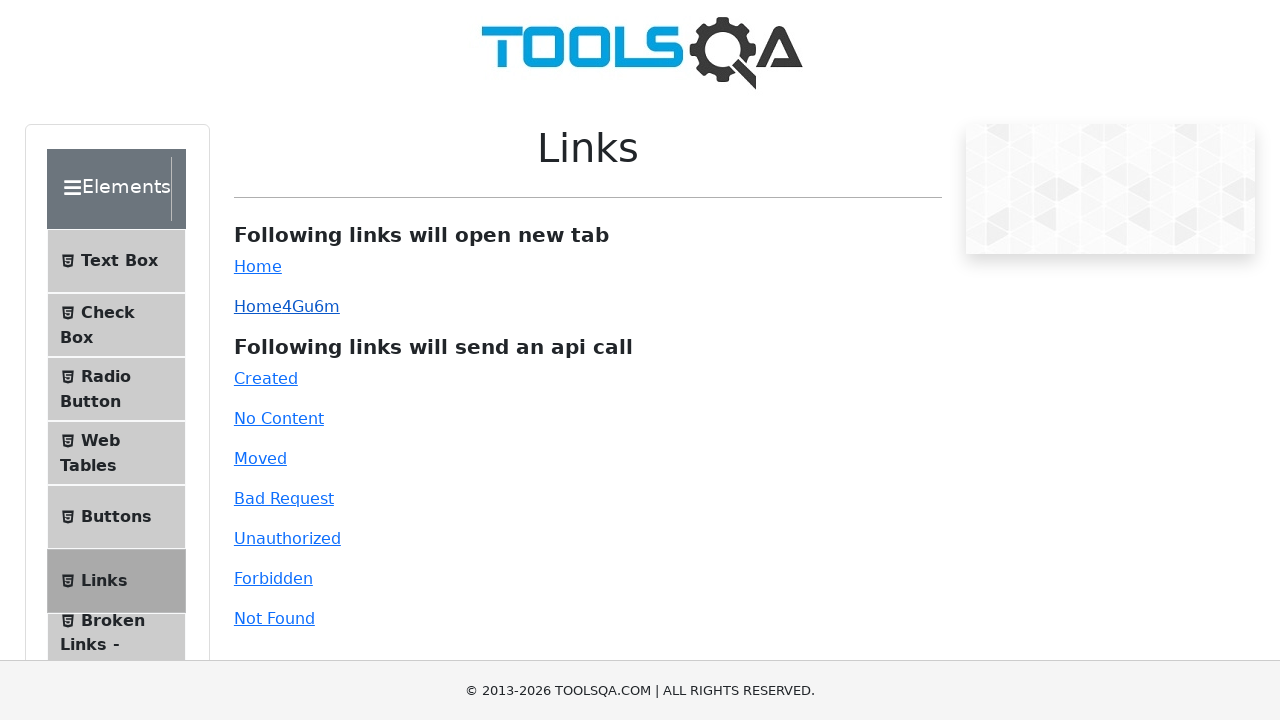

Clicked Created link at (266, 378) on #created
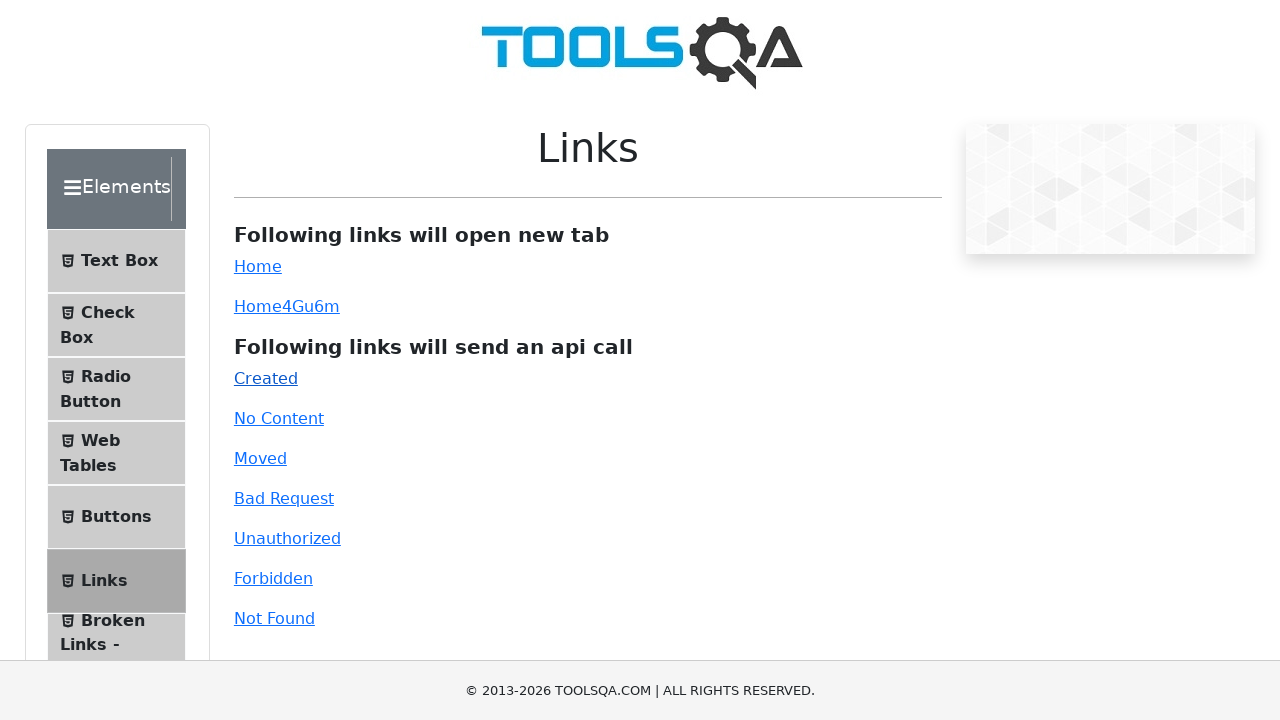

Clicked No Content link at (279, 418) on #no-content
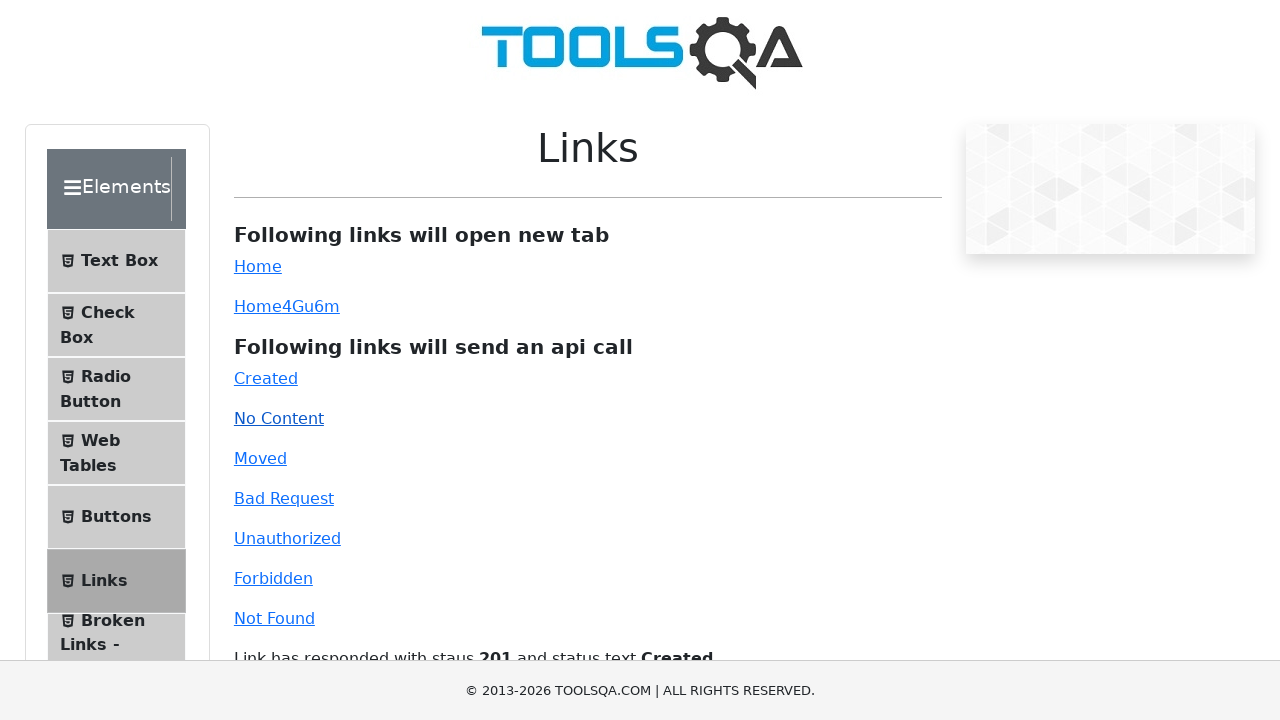

Clicked Moved link at (260, 458) on #moved
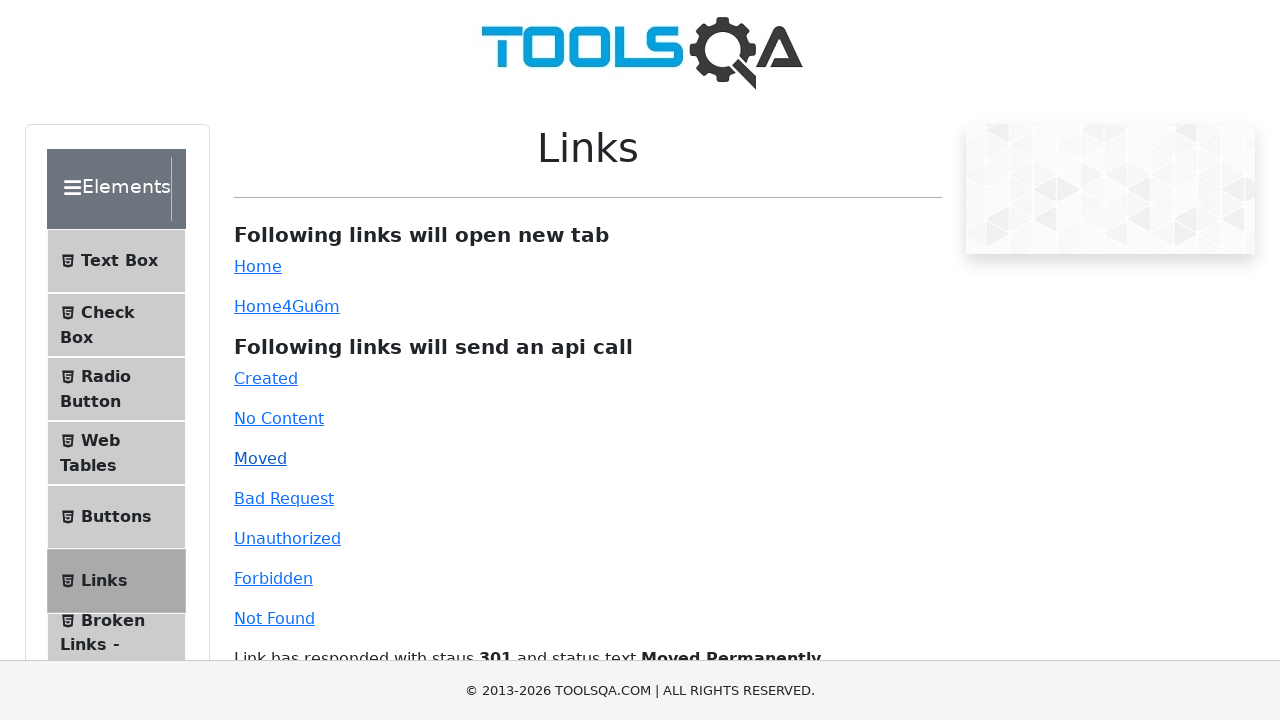

Clicked Bad Request link at (284, 498) on #bad-request
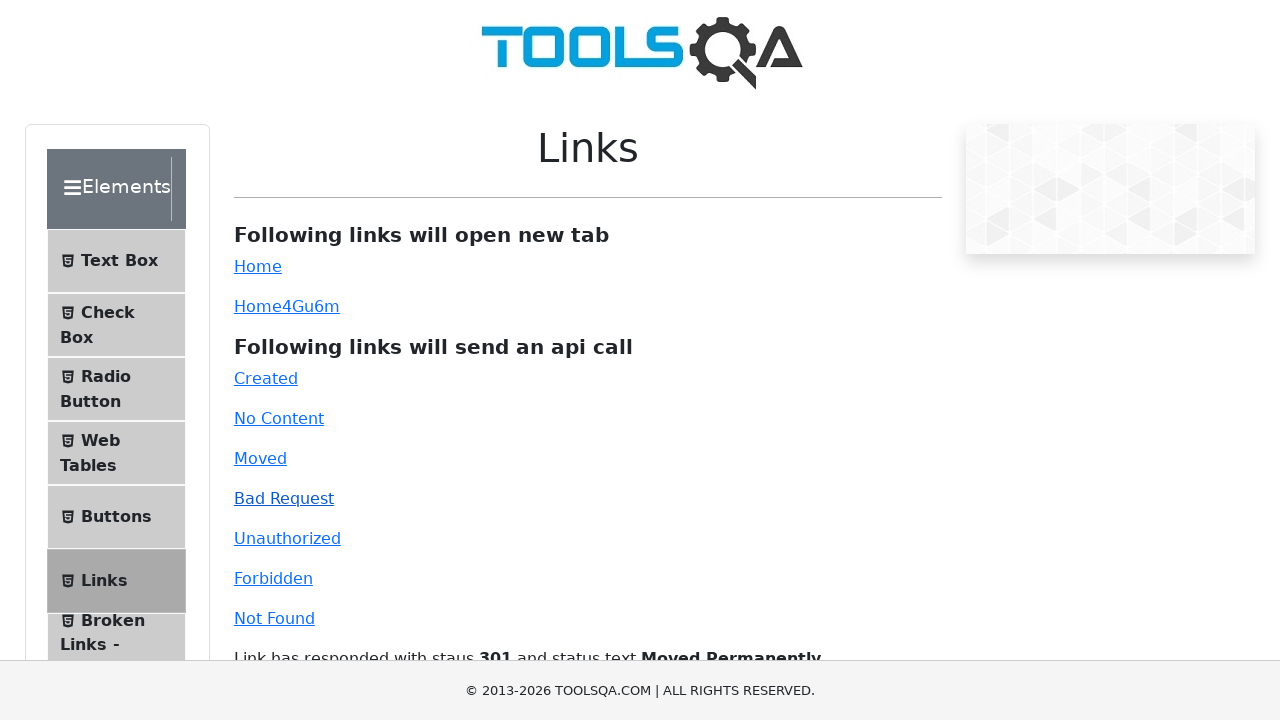

Clicked Unauthorized link at (287, 538) on #unauthorized
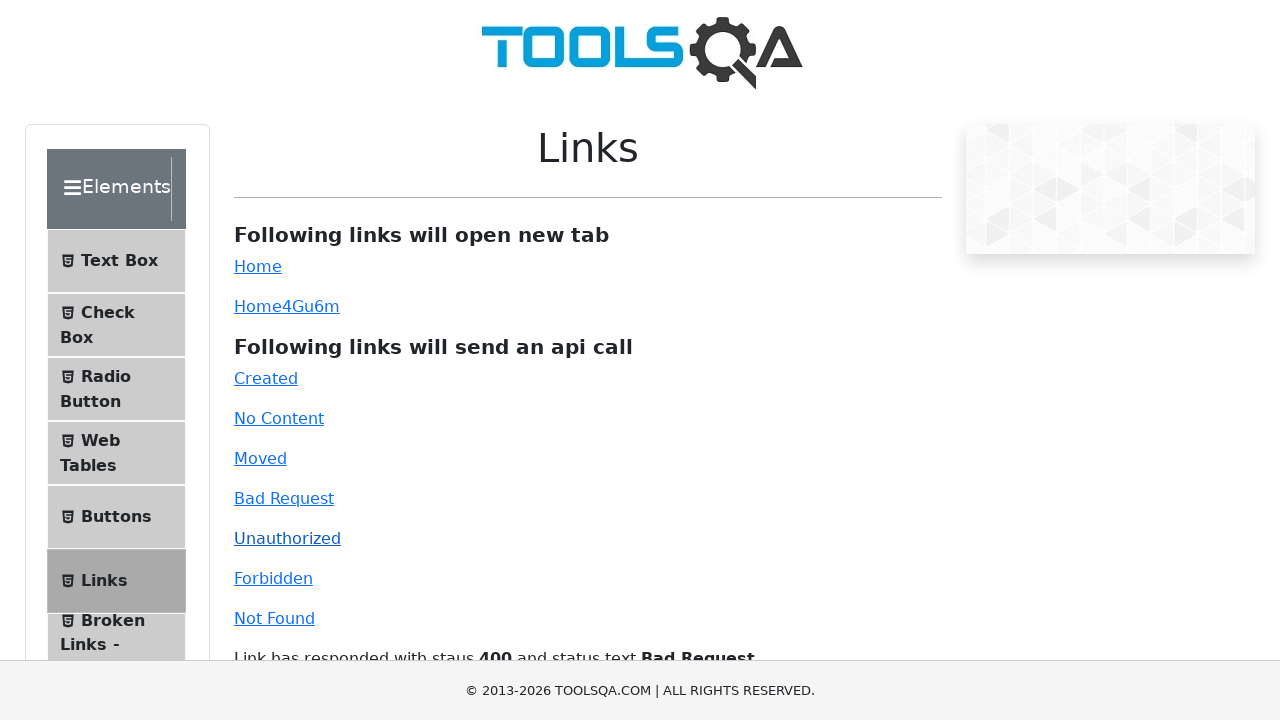

Clicked Forbidden link at (273, 578) on #forbidden
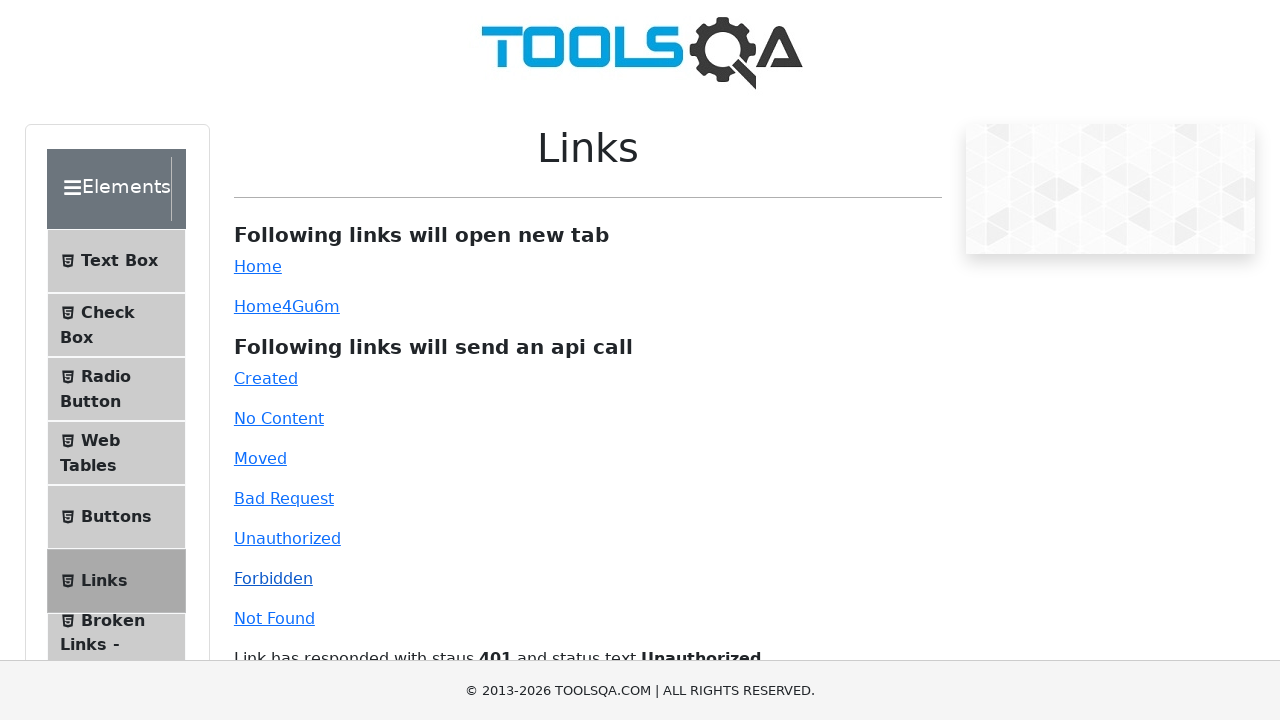

Clicked Not Found link at (274, 618) on #invalid-url
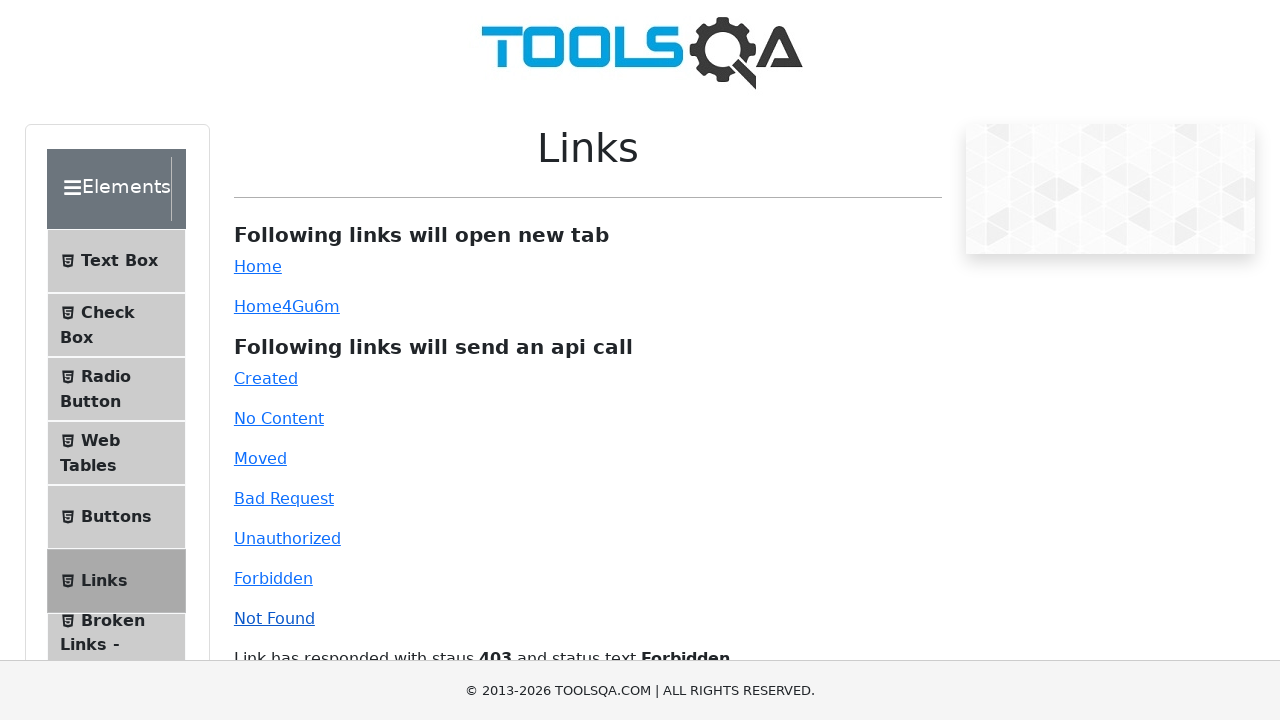

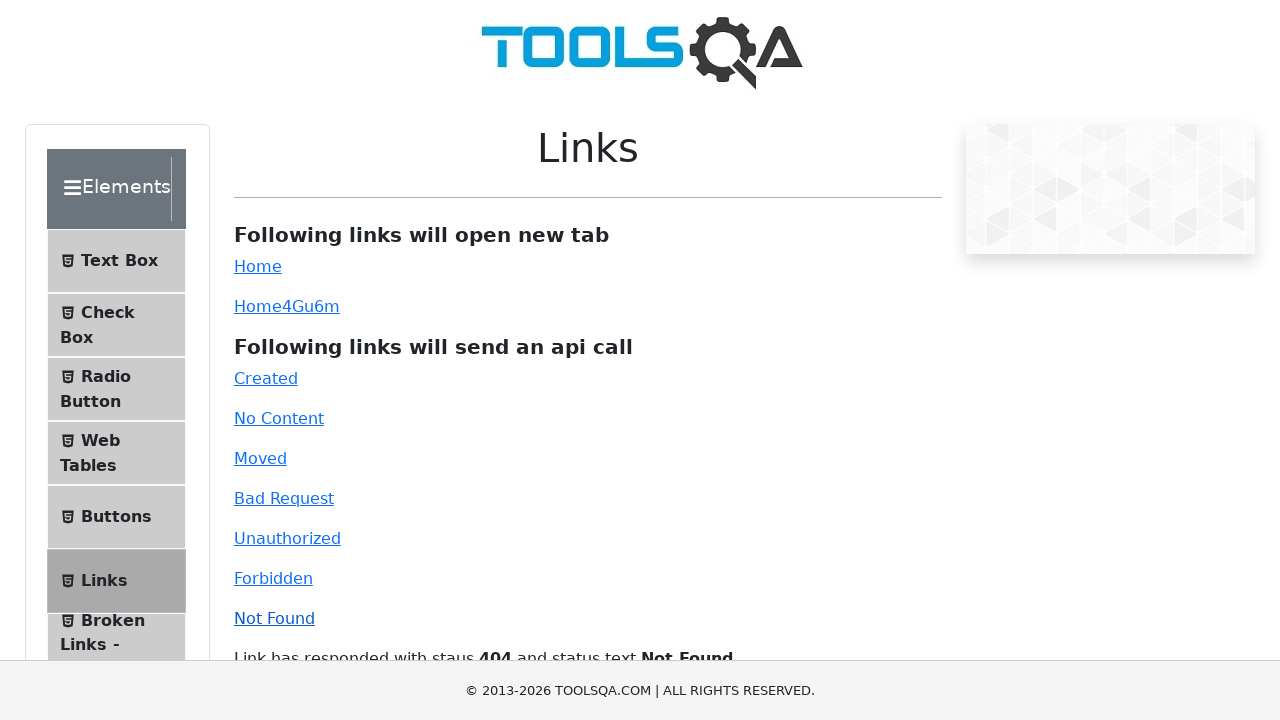